Tests last name field validation by entering an invalid last name and verifying the error message appears

Starting URL: https://www.activetrail.com/free-trial/

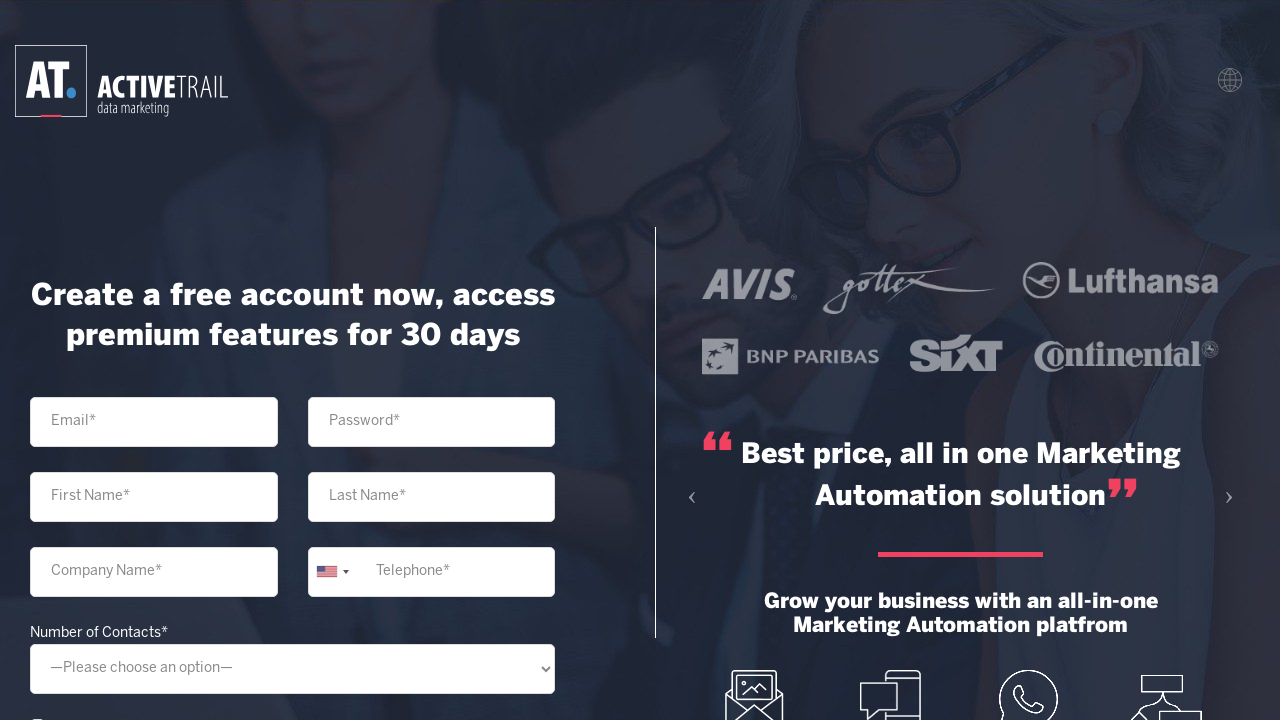

Filled last name field with invalid value '123' on //input[@name='your-last-name']
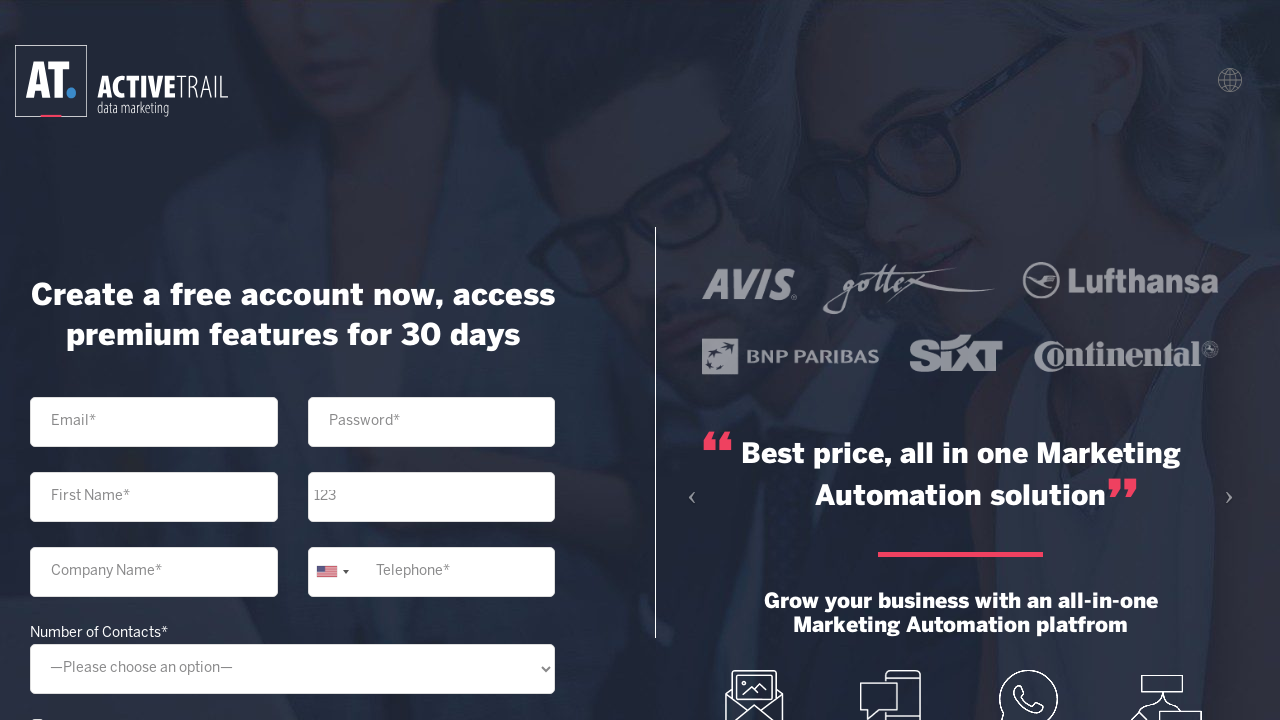

Pressed Tab key to trigger last name field validation on //input[@name='your-last-name']
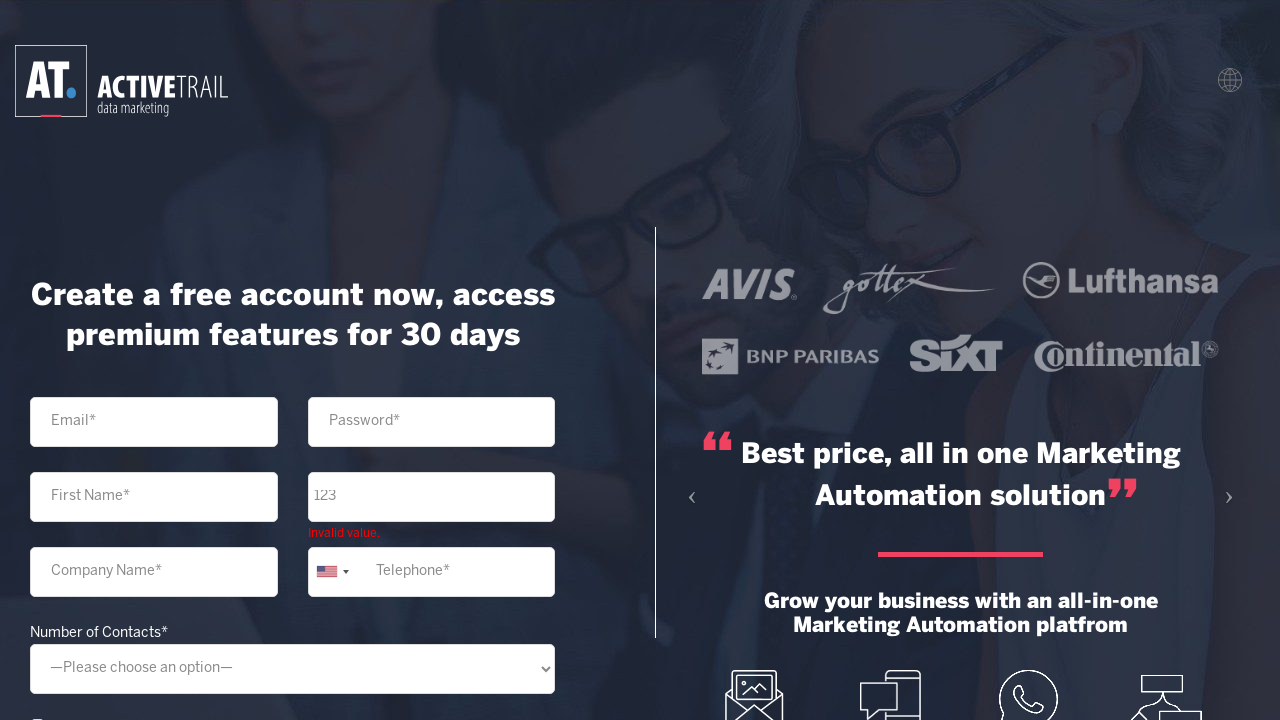

Last name error message appeared and is visible
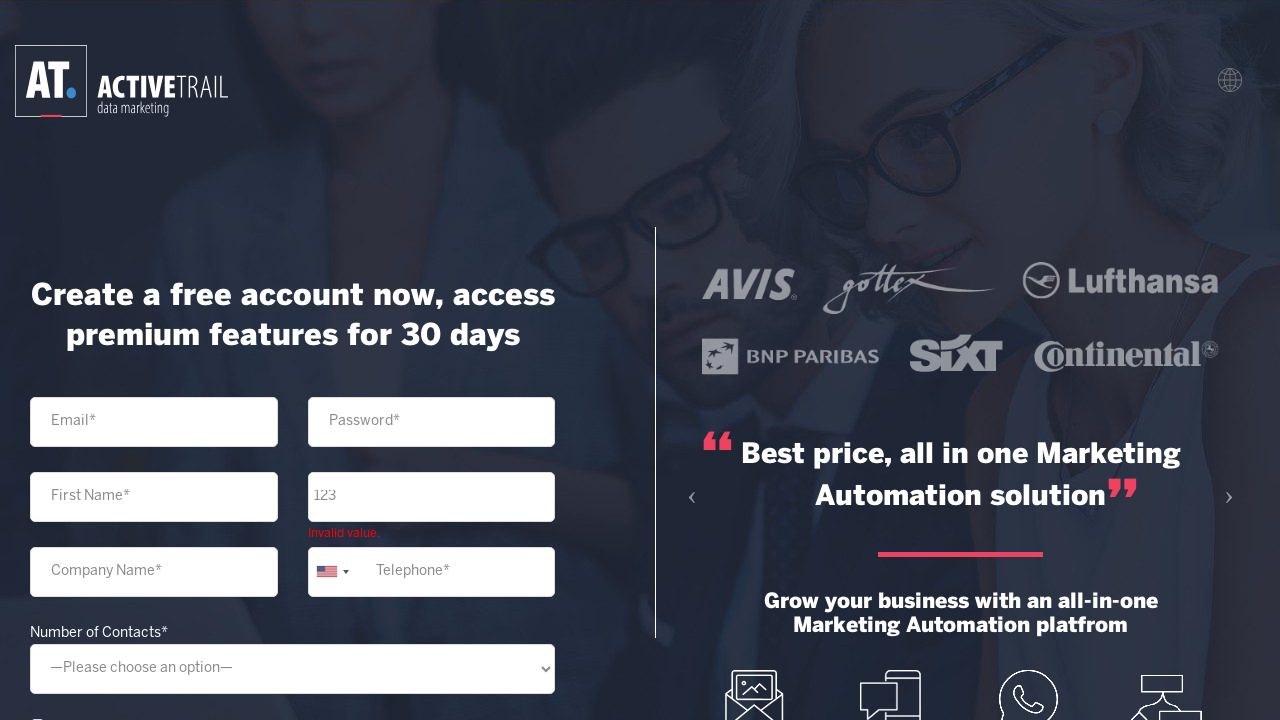

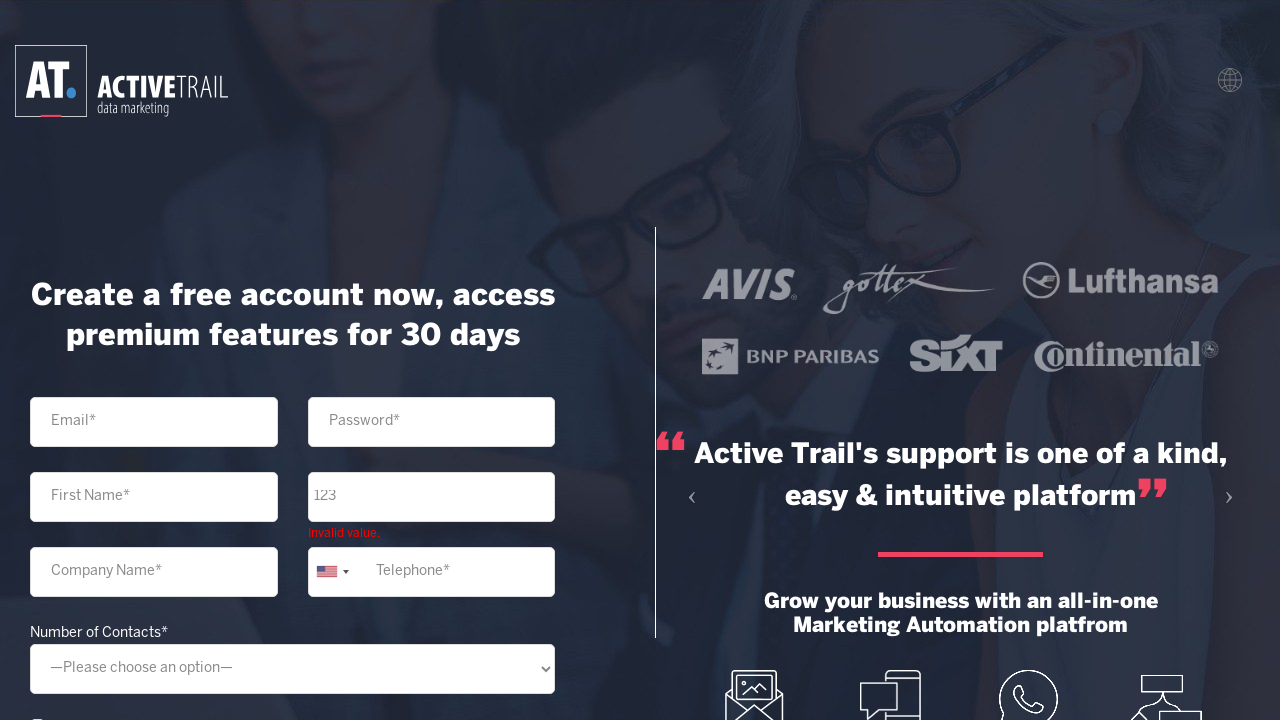